Tests the Add/Remove Elements functionality by clicking the Add Element button, verifying the Delete button appears, clicking Delete, and verifying the page title is still visible

Starting URL: https://the-internet.herokuapp.com/add_remove_elements/

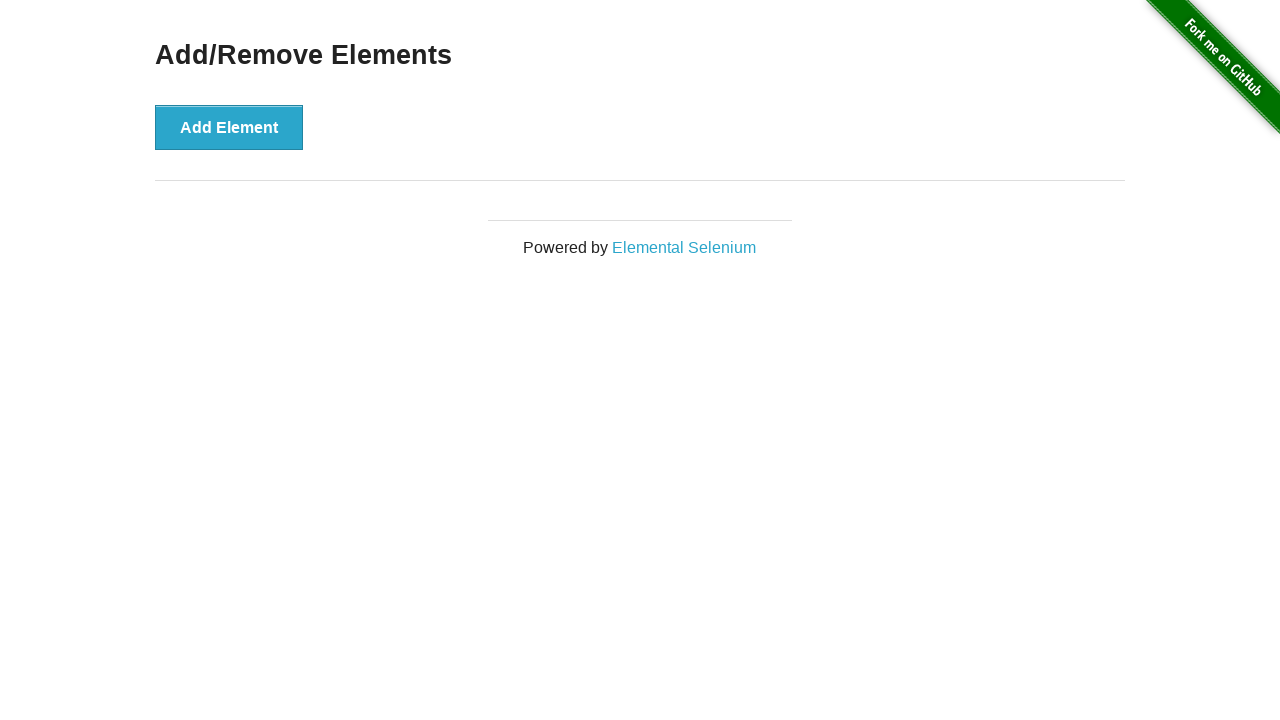

Clicked the 'Add Element' button at (229, 127) on xpath=//*[text()='Add Element']
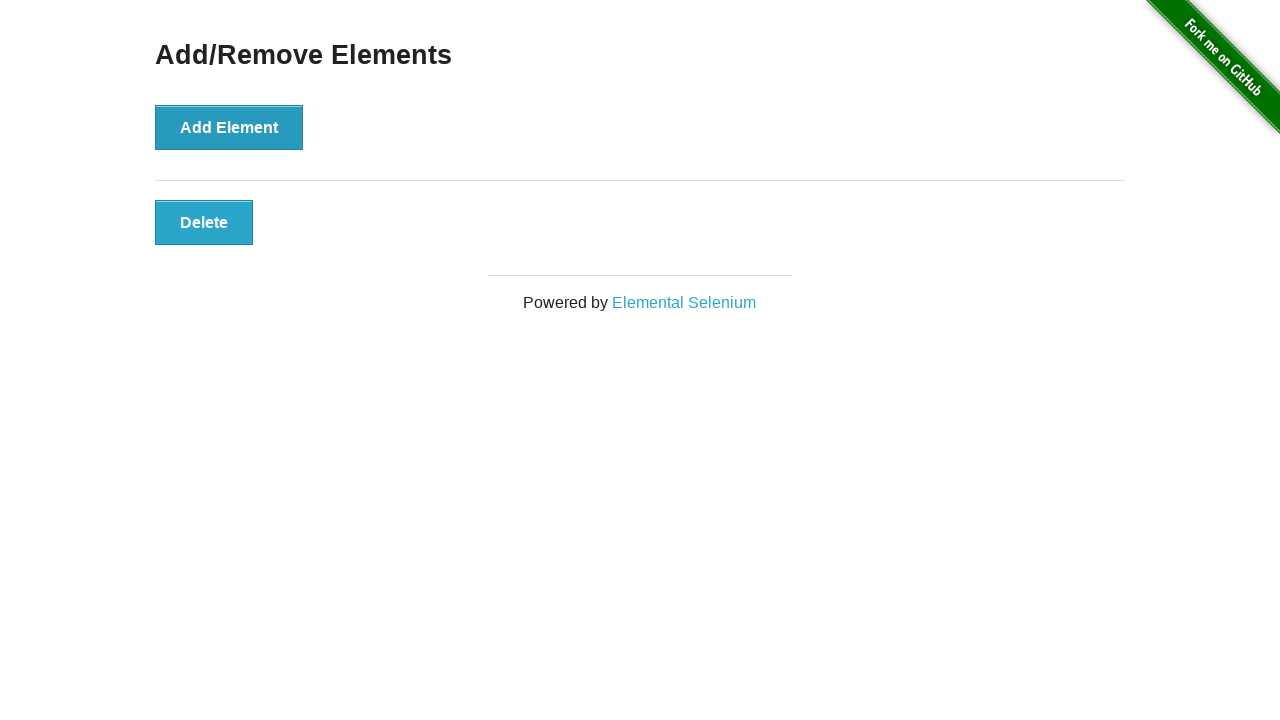

Delete button appeared after clicking Add Element
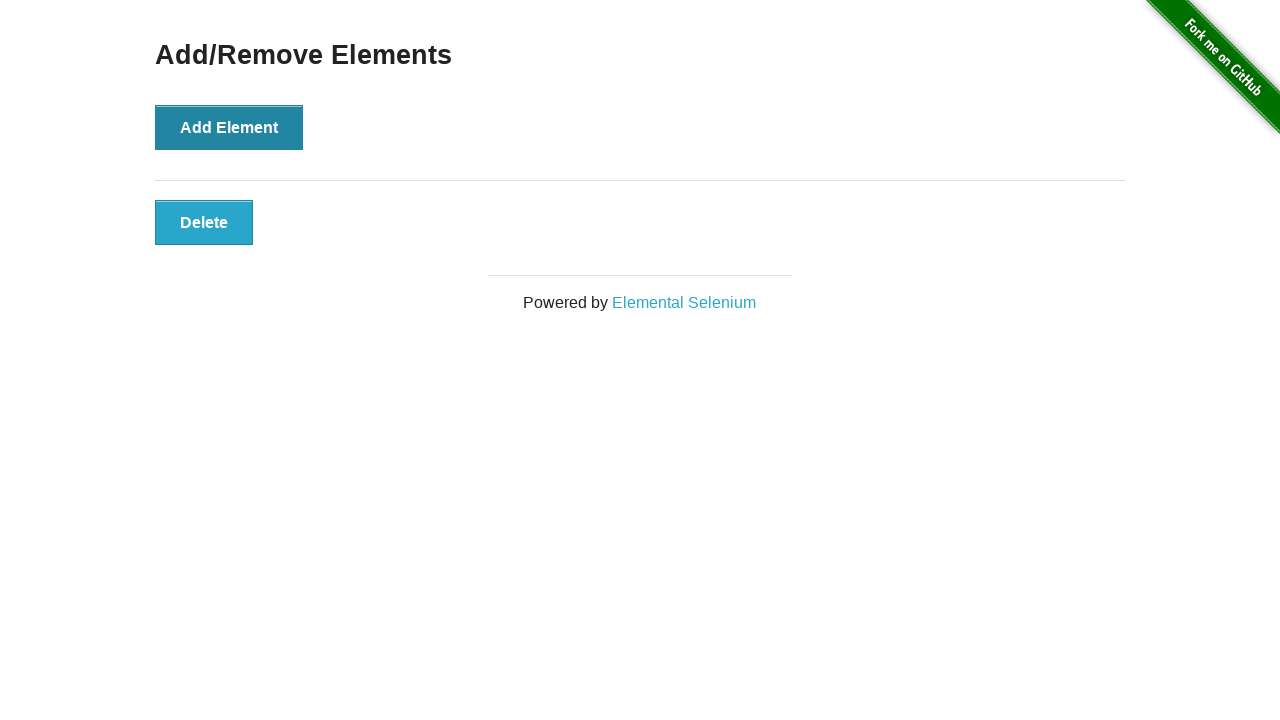

Located the Delete button element
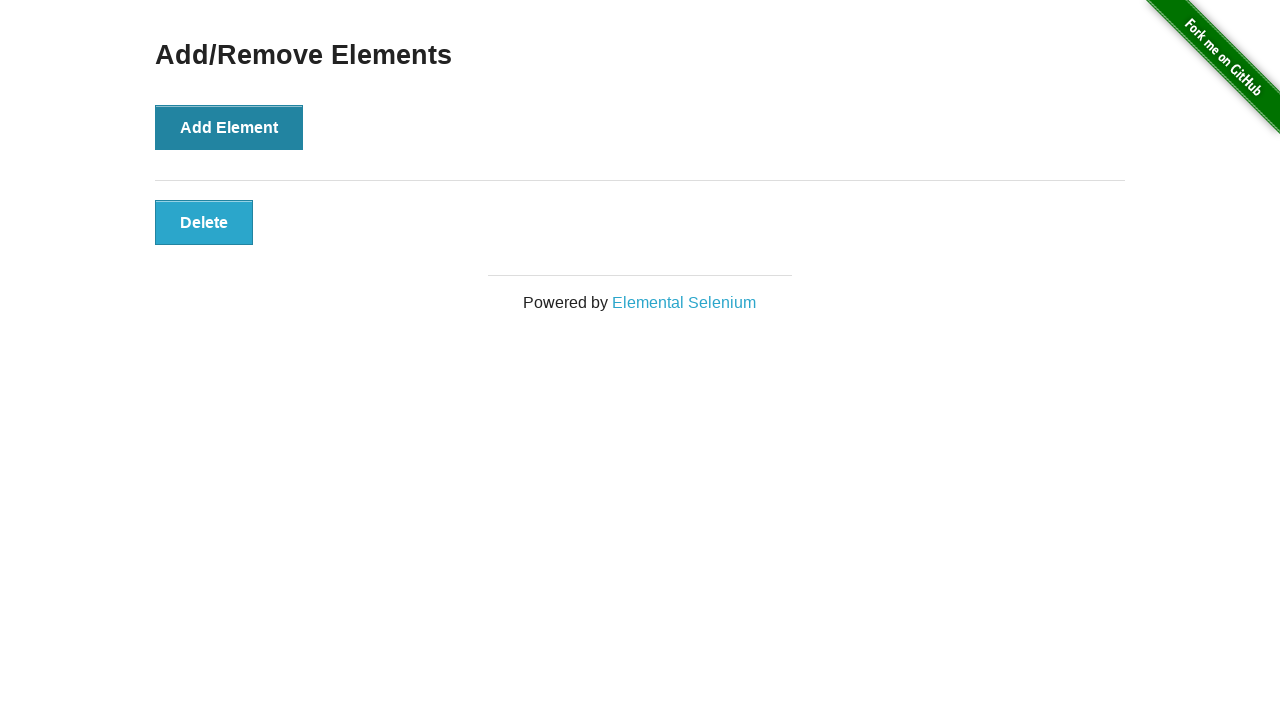

Verified Delete button is visible
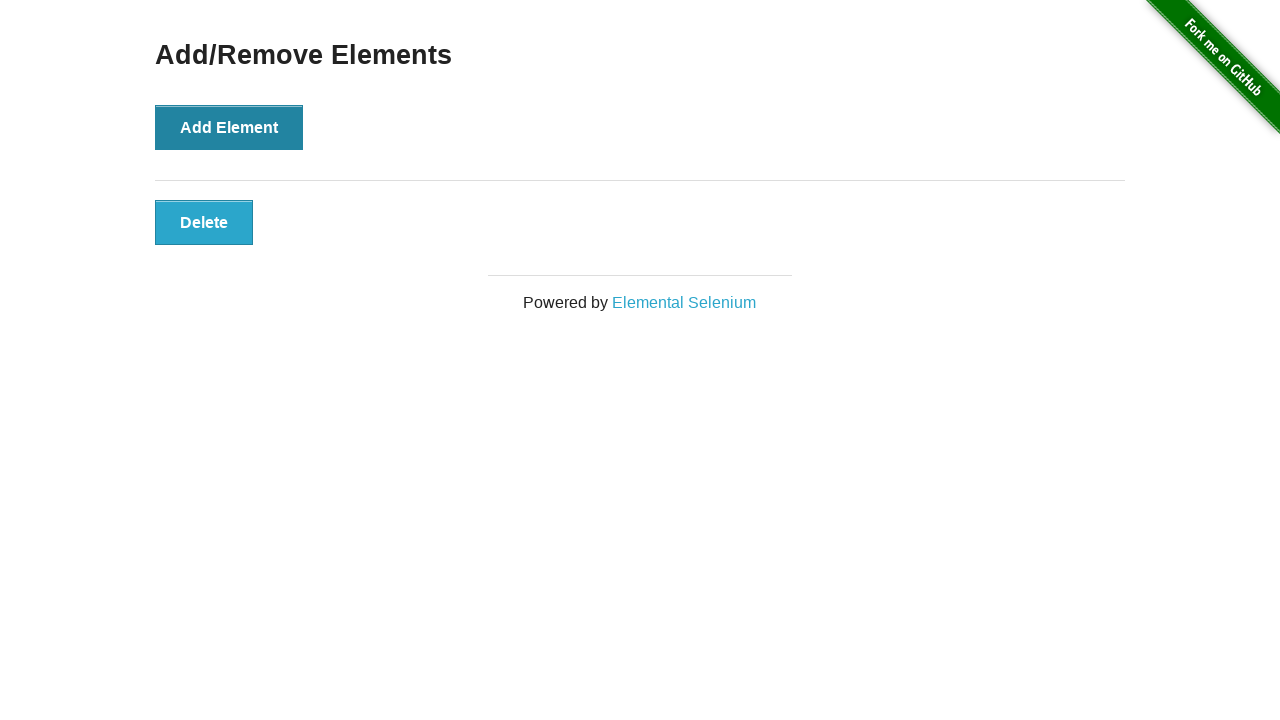

Clicked the Delete button to remove the element at (204, 222) on xpath=//*[text()='Delete']
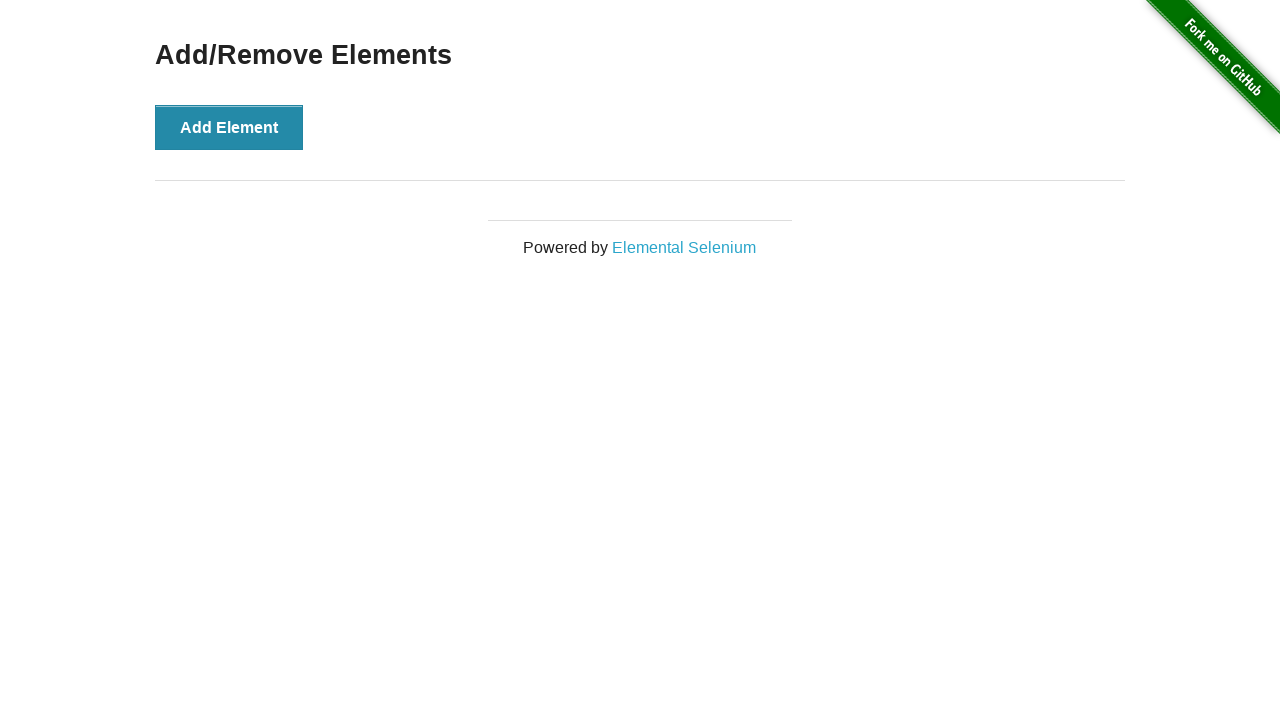

Located the 'Add/Remove Elements' heading
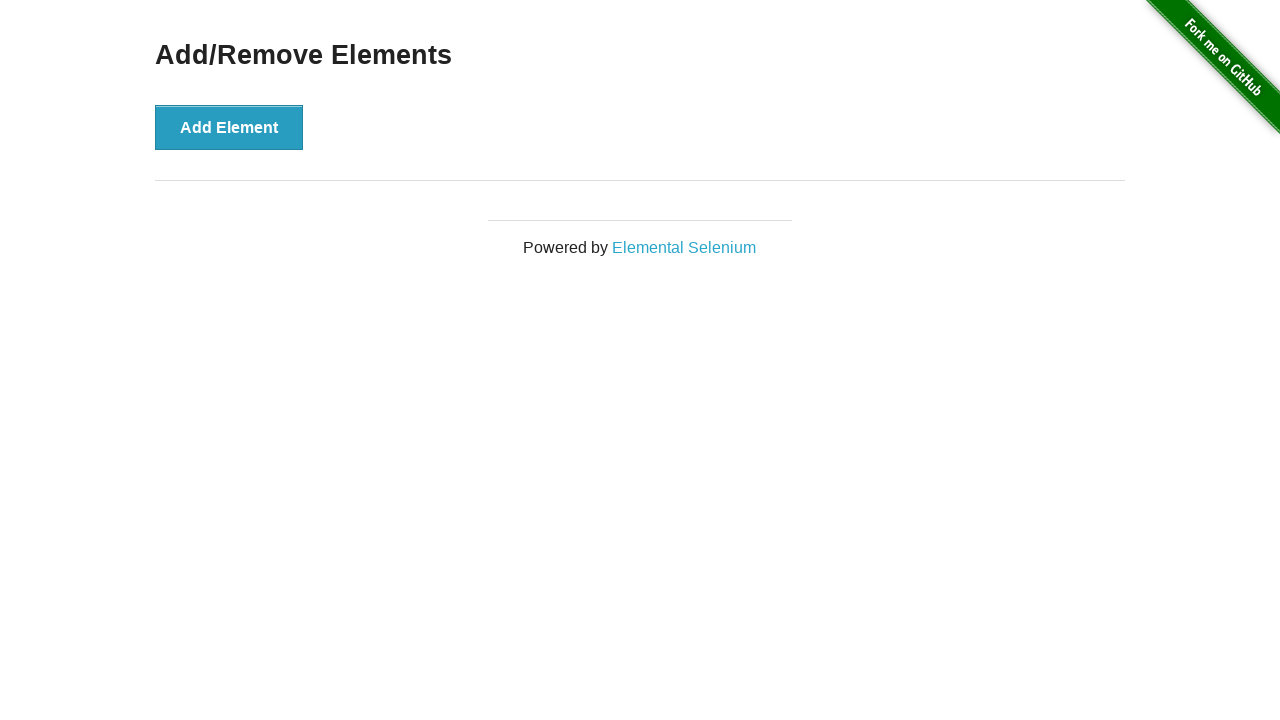

Verified 'Add/Remove Elements' heading is still visible after deletion
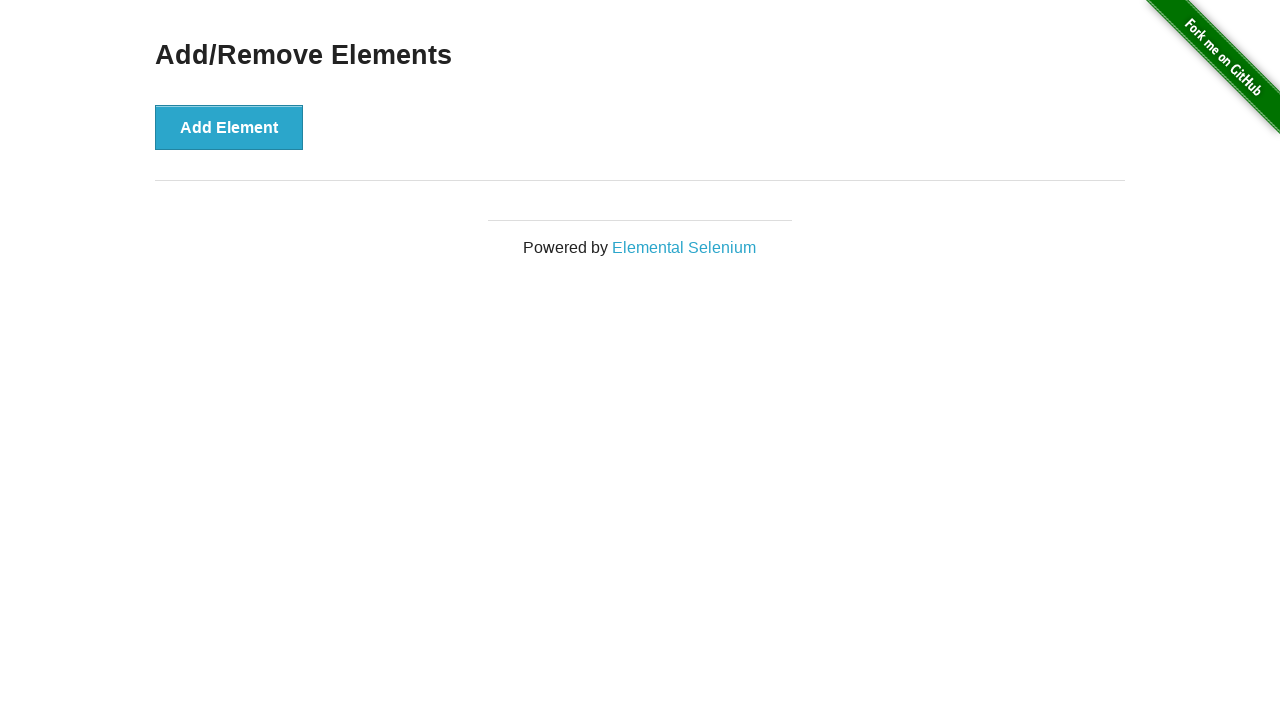

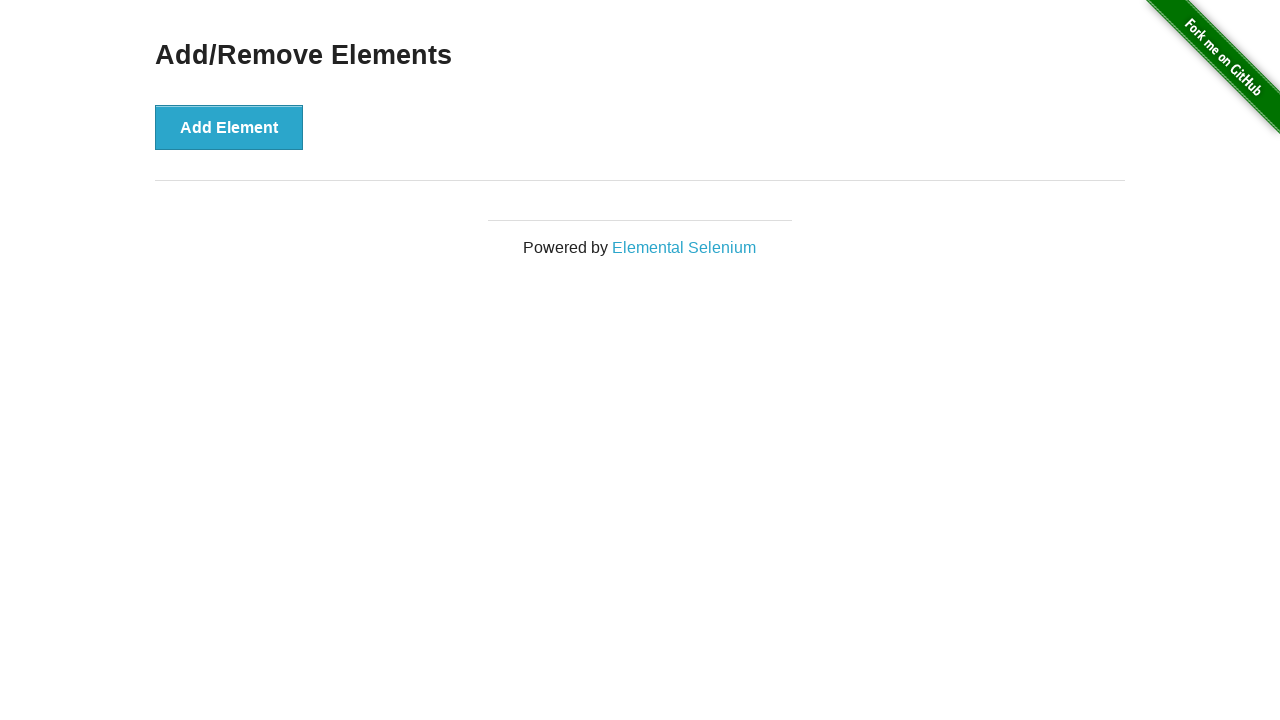